Tests basic browser navigation on Reliance Digital website by navigating to laptop listings, going to page 2, navigating back, refreshing, and going forward again.

Starting URL: https://www.reliancedigital.in/laptops/c/S101210?searchQuery=:relevance:availability:Exclude%20out%20of%20Stock&page=0

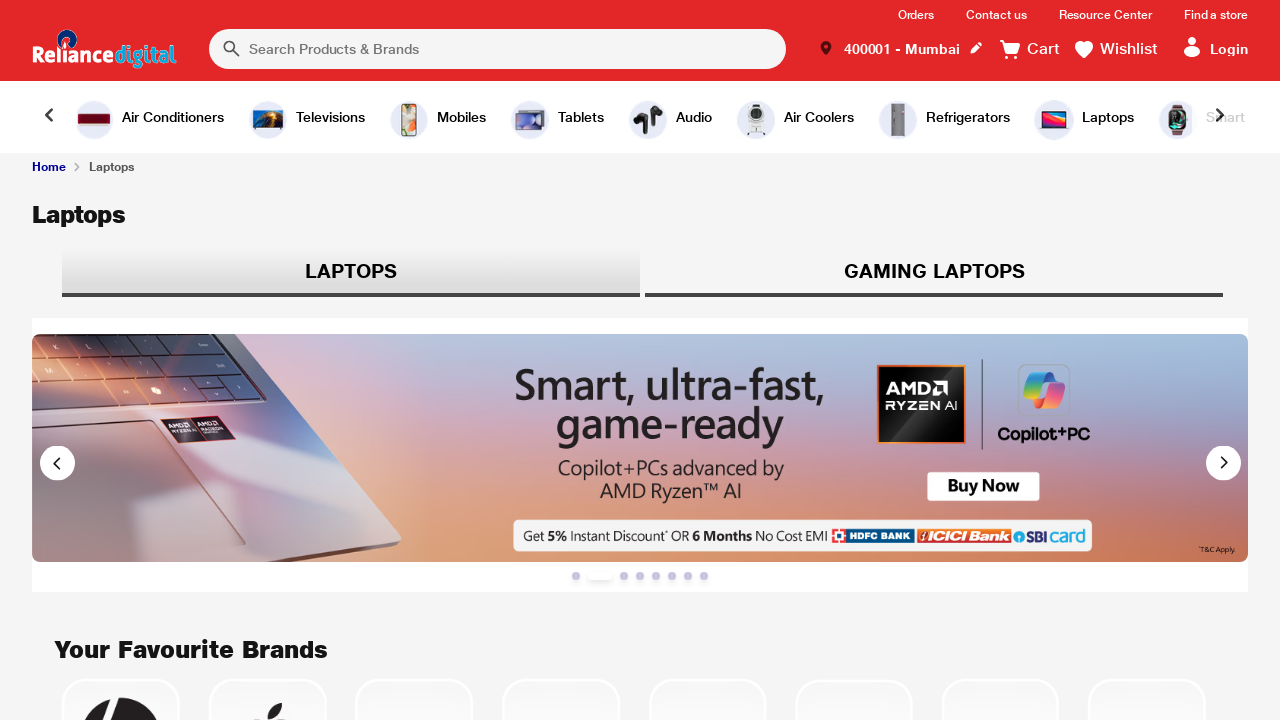

Navigated to page 2 of laptop listings on Reliance Digital
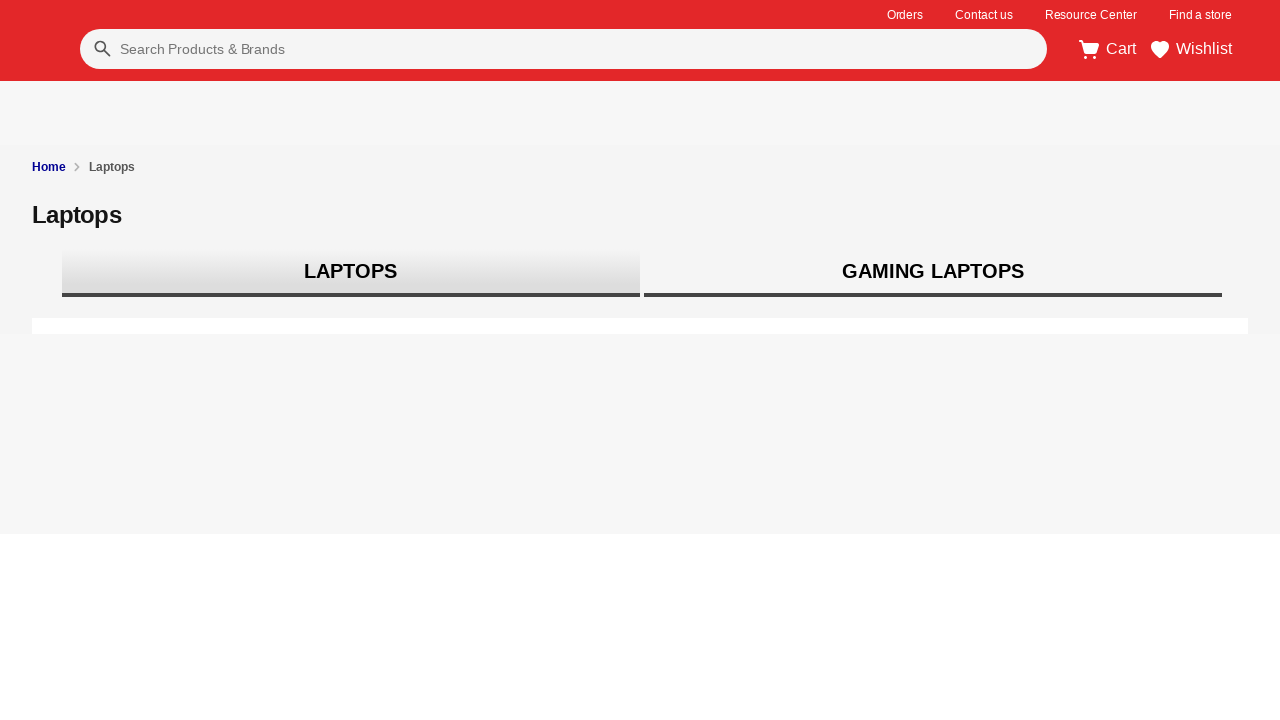

Navigated back to page 1 of laptop listings
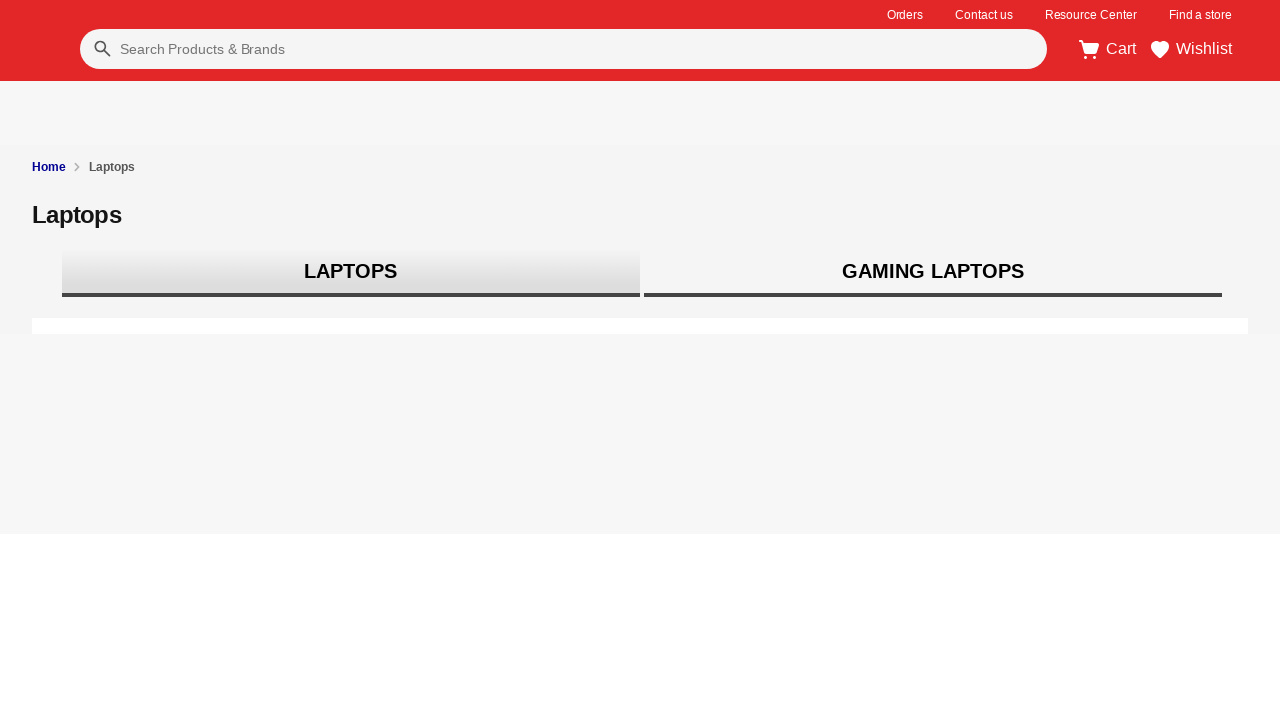

Refreshed the current page
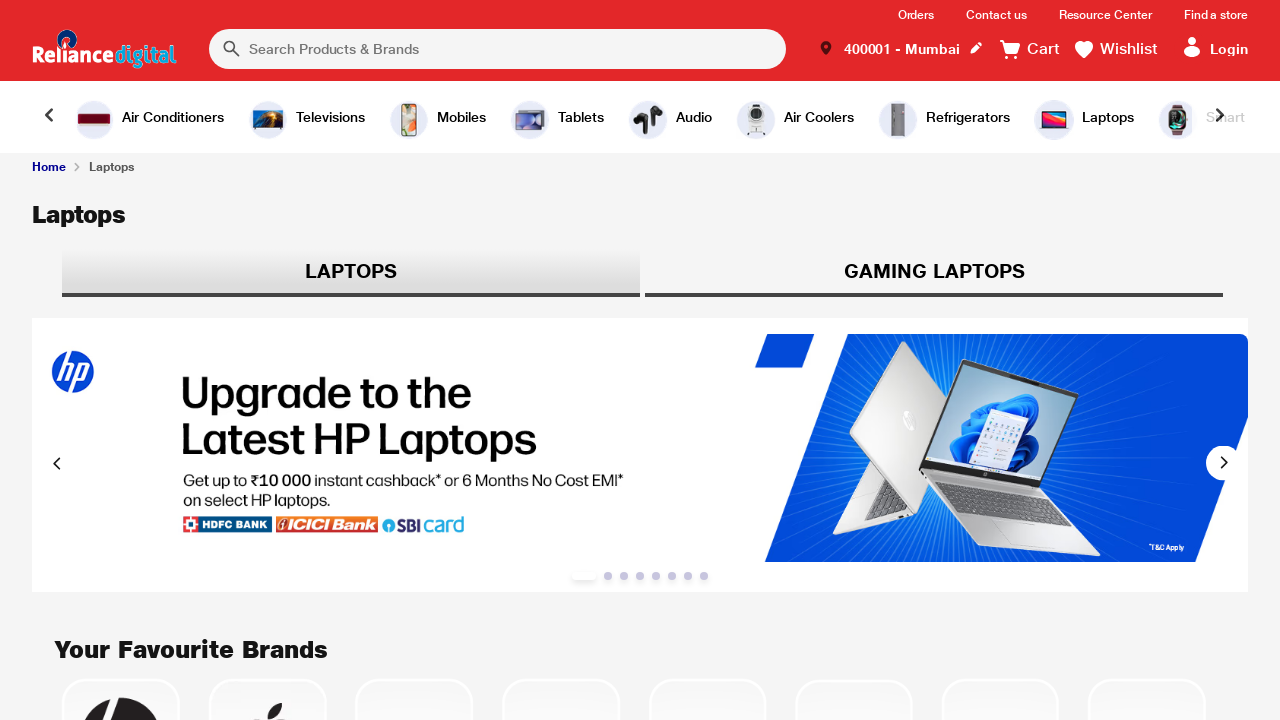

Navigated forward to page 2 of laptop listings
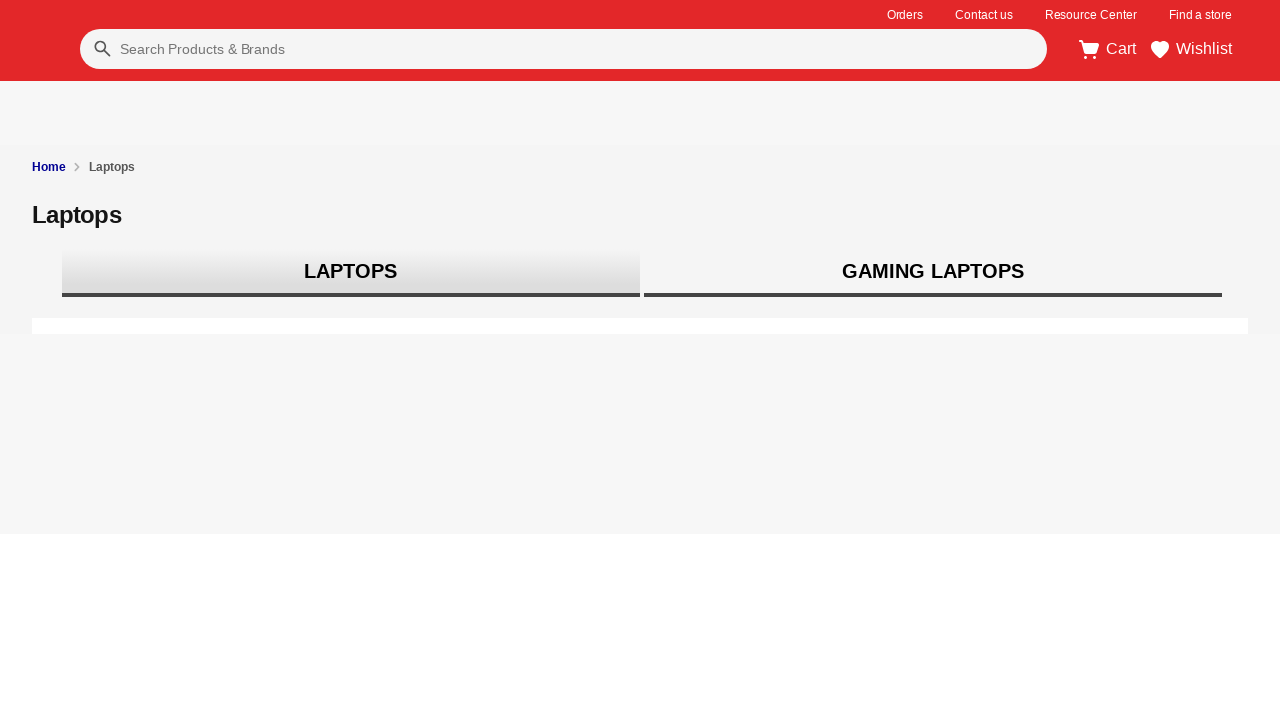

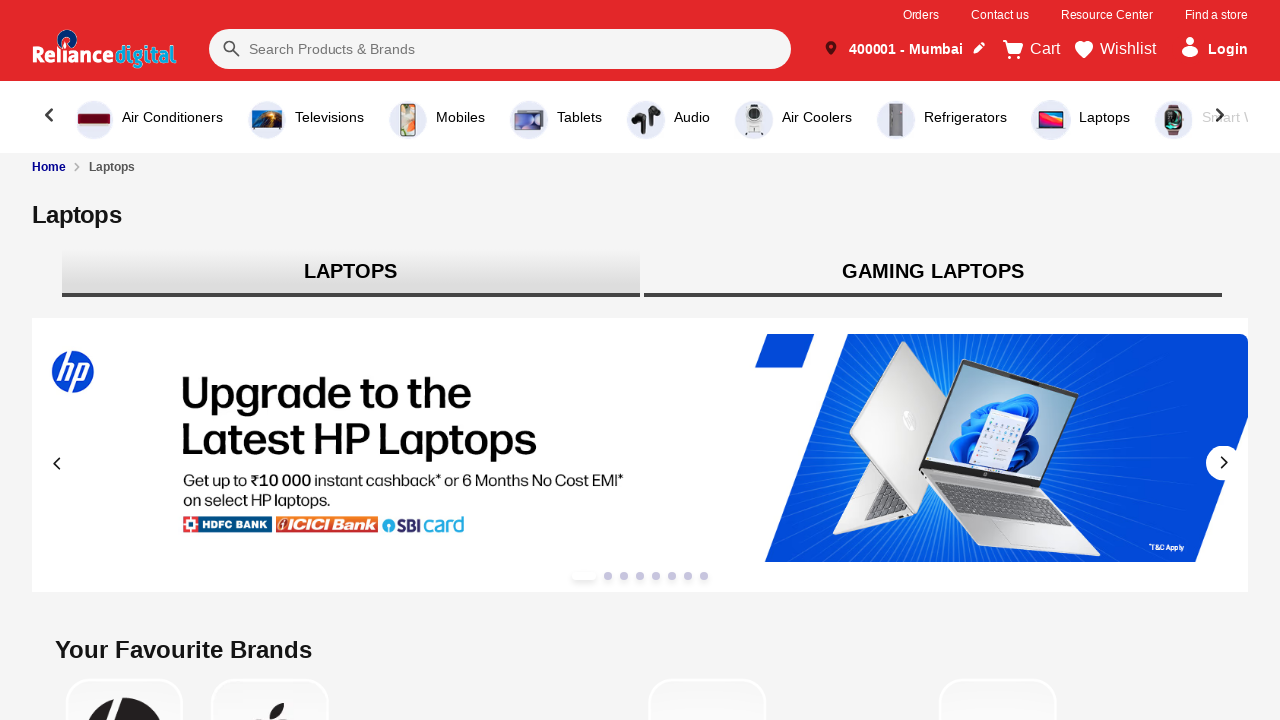